Tests a practice form by checking a checkbox, selecting radio button and dropdown options, filling a password field, submitting the form, then navigating to shop and adding a product to cart

Starting URL: https://rahulshettyacademy.com/angularpractice/

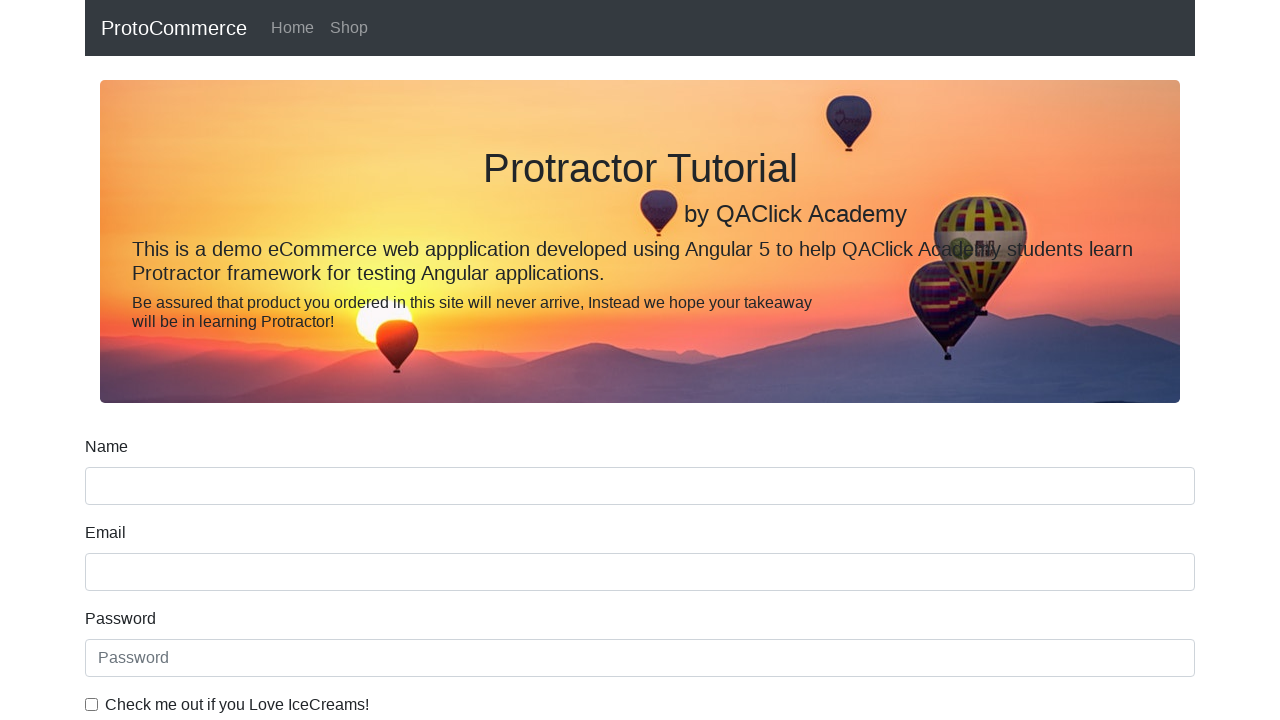

Checked the ice cream checkbox at (92, 704) on internal:label="Check me out if you Love IceCreams!"i
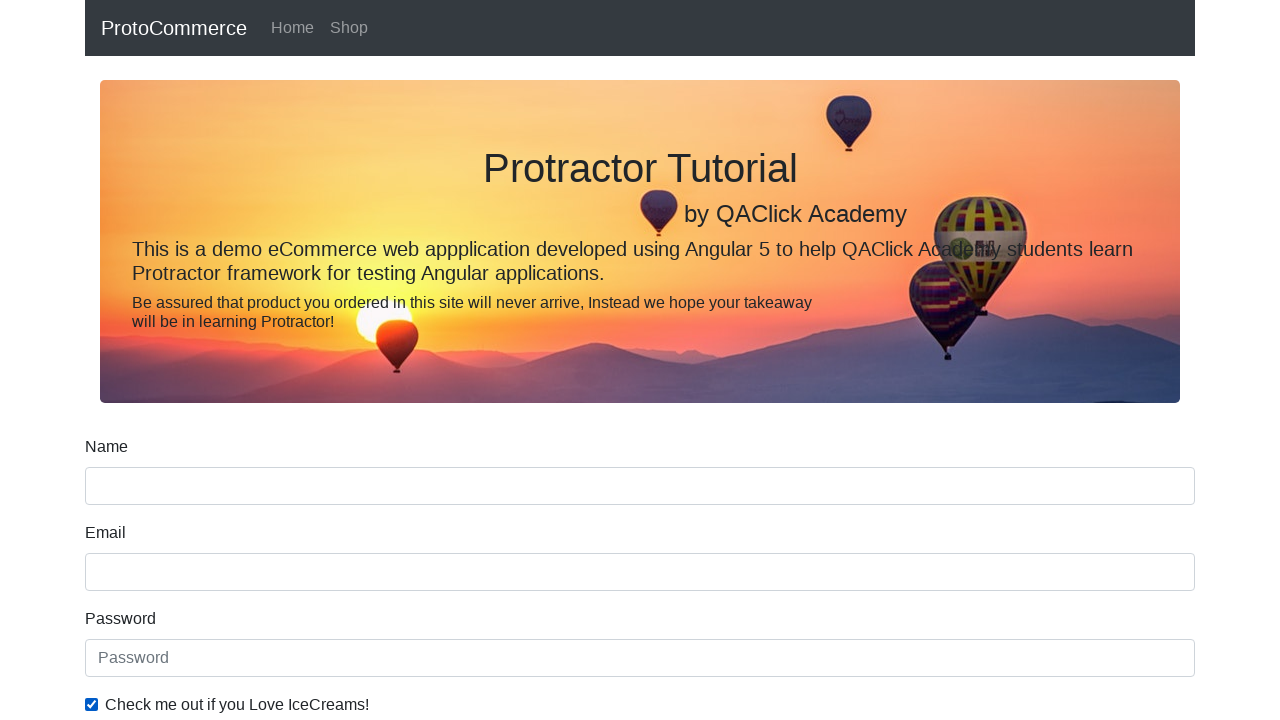

Selected 'Employed' radio button at (326, 360) on internal:label="Employed"i
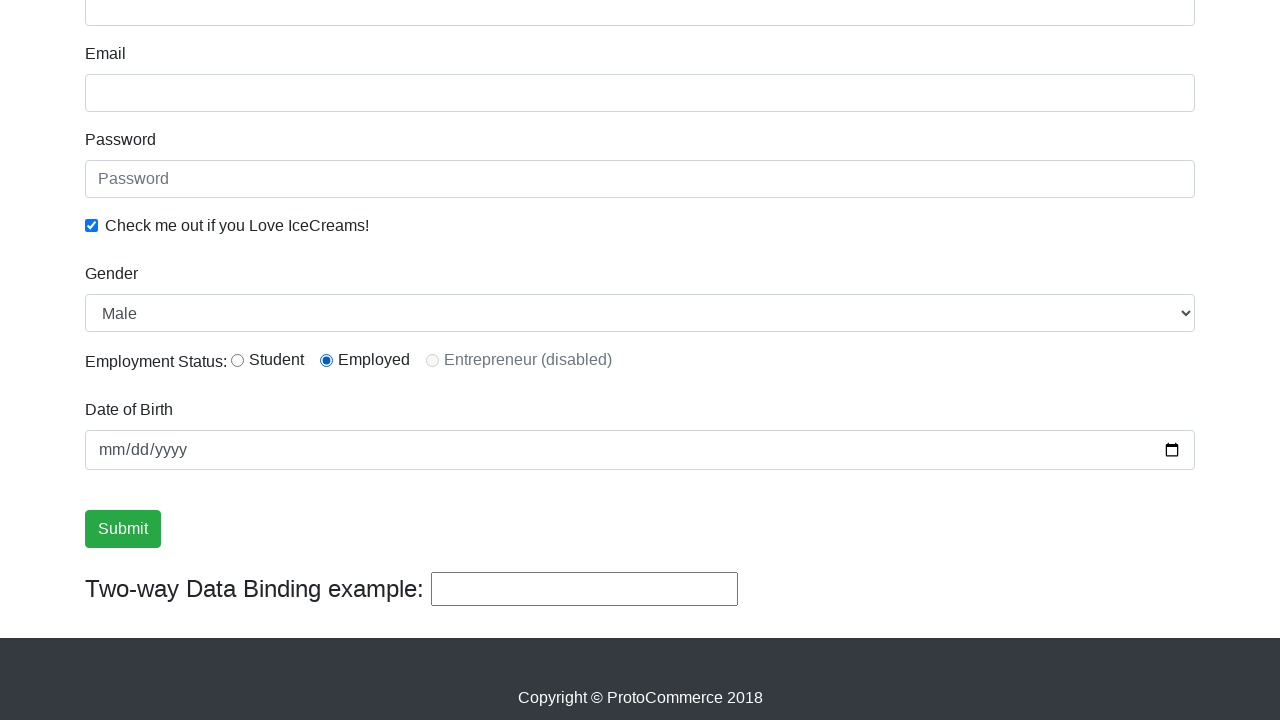

Selected 'Female' from Gender dropdown on internal:label="Gender"i
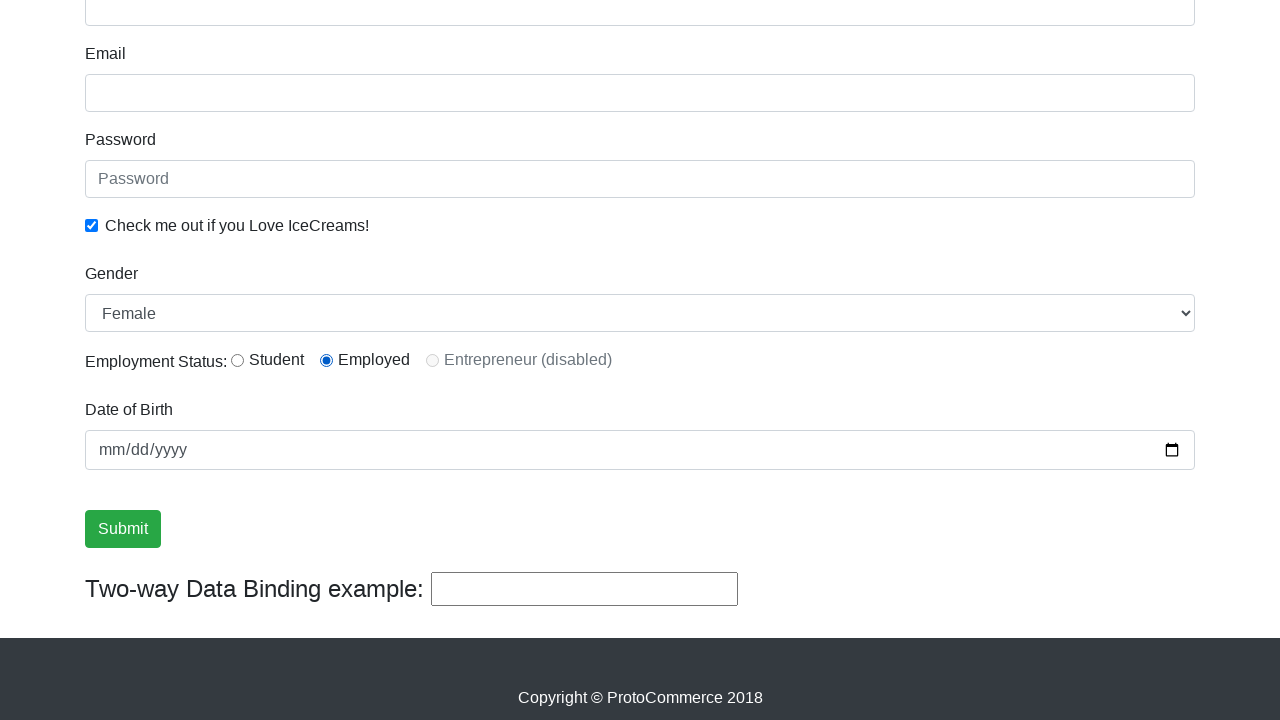

Filled password field with 'abc123' on internal:attr=[placeholder="Password"i]
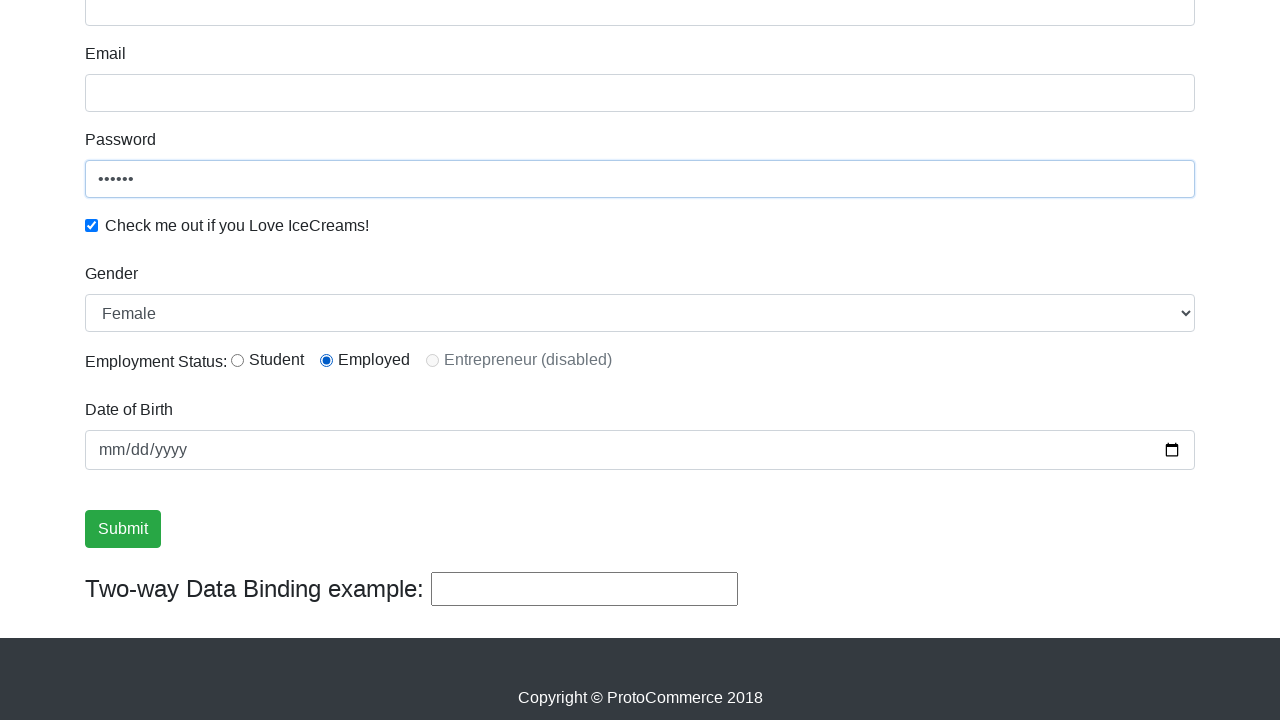

Clicked Submit button to submit the form at (123, 529) on internal:role=button[name="Submit"i]
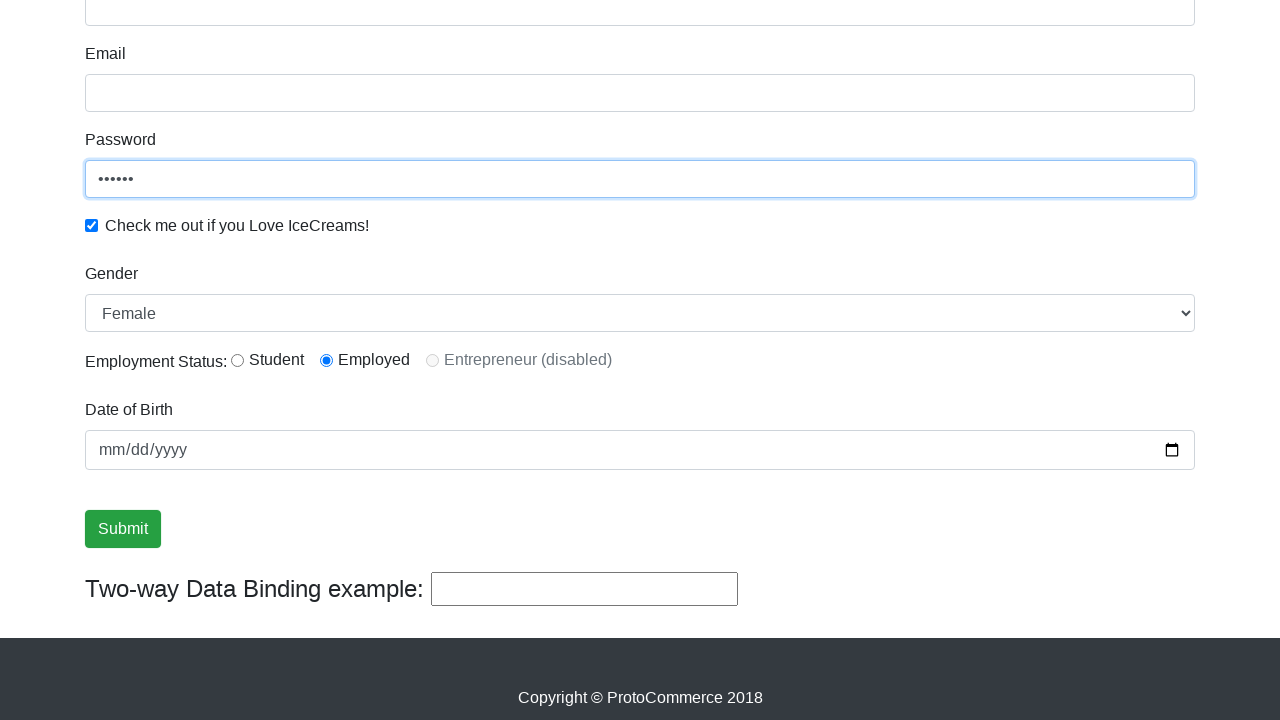

Verified success message is visible
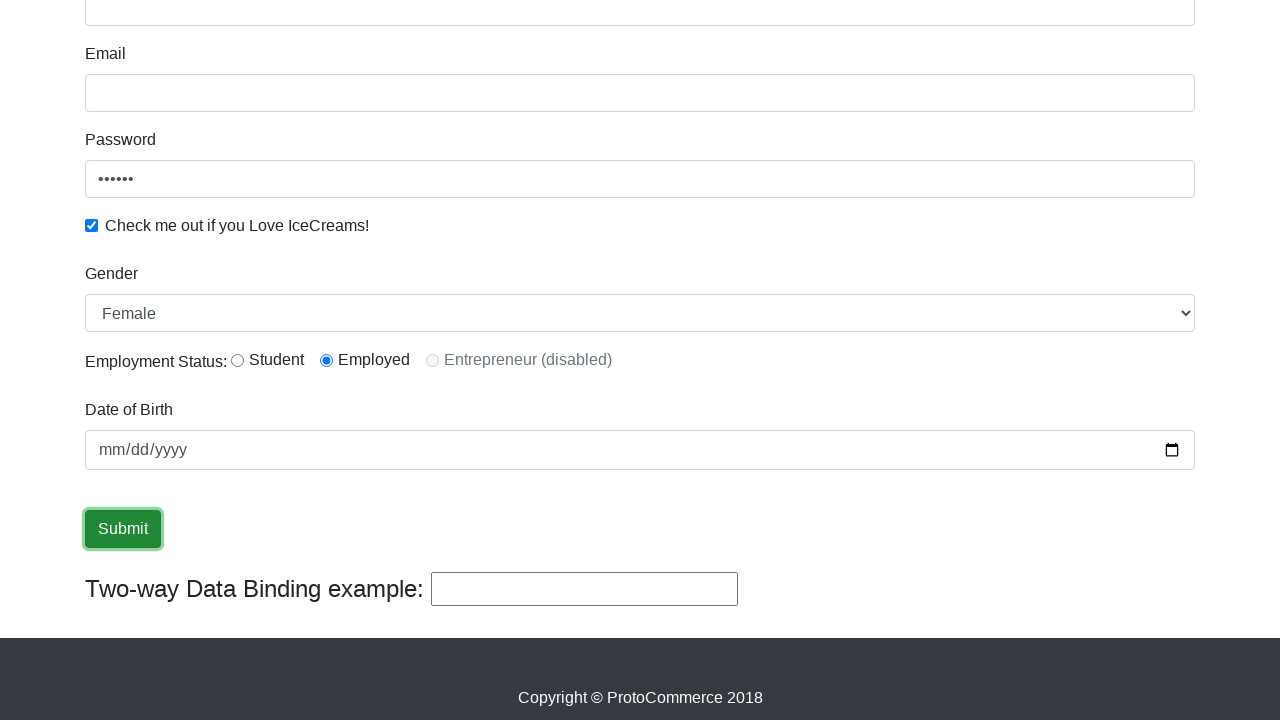

Clicked on Shop link to navigate to products page at (349, 28) on internal:role=link[name="Shop"i]
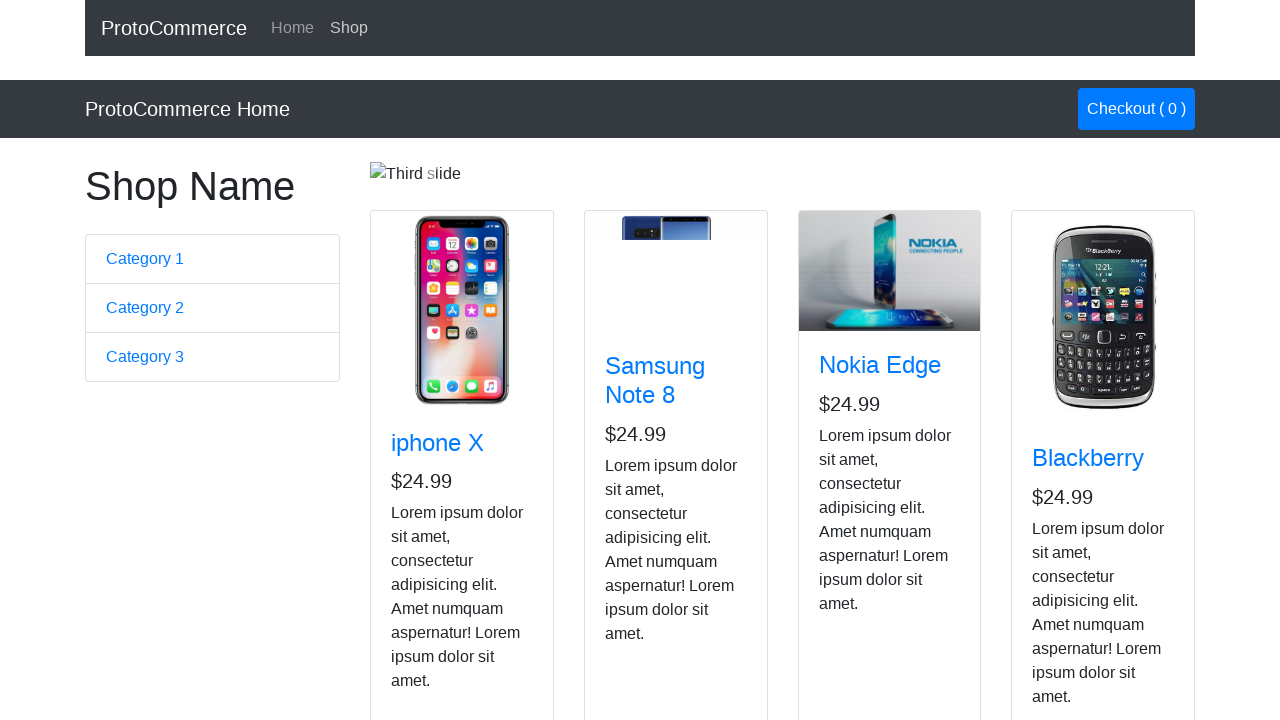

Added Nokia Edge product to cart at (854, 528) on app-card >> internal:has-text="Nokia Edge"i >> internal:role=button
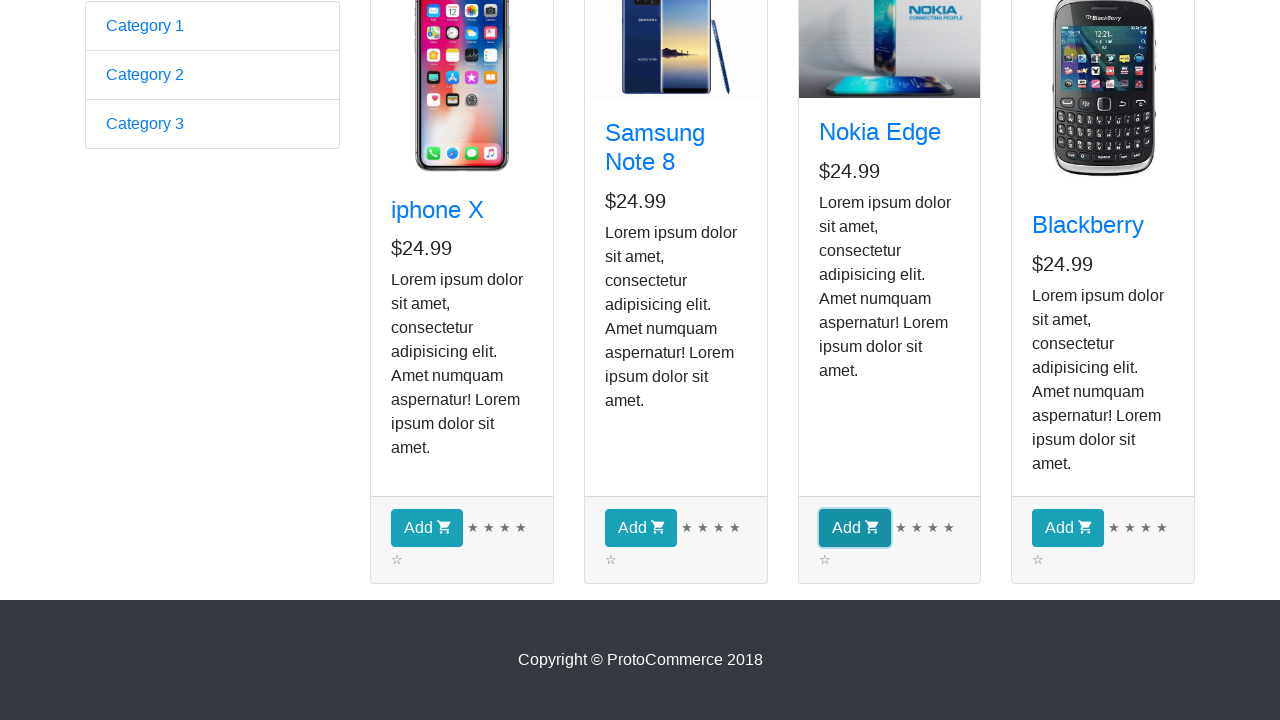

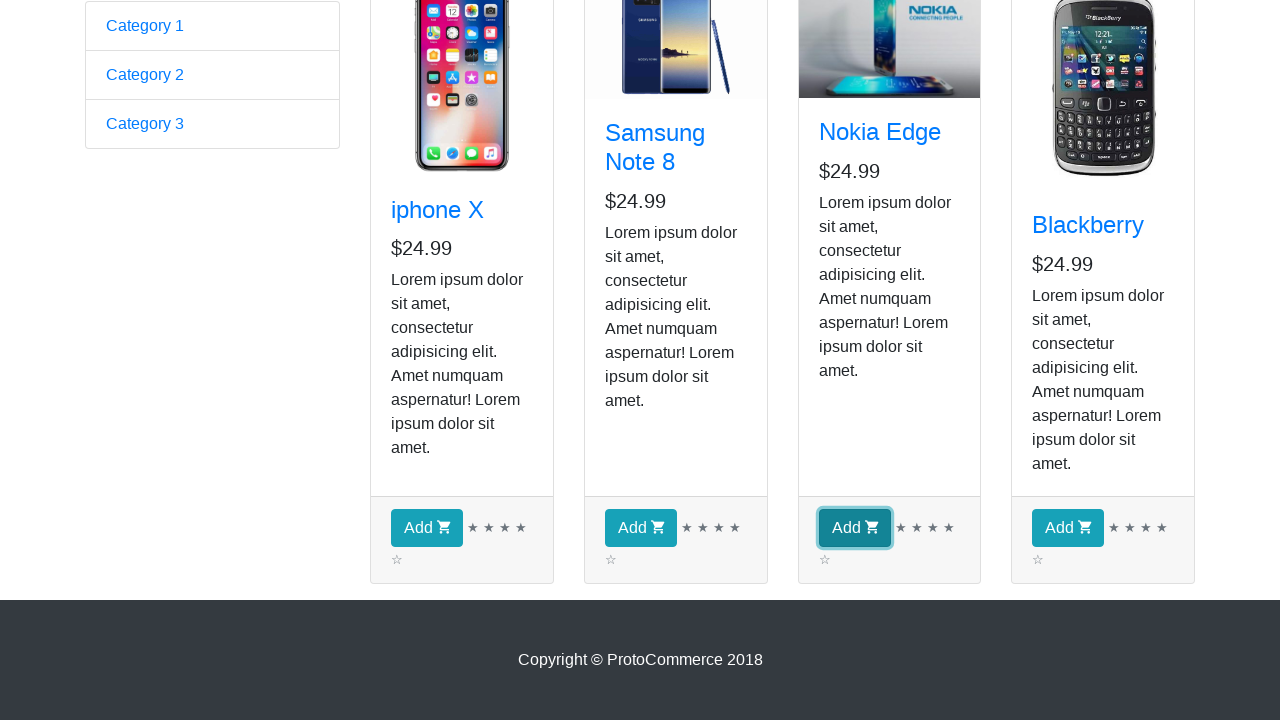